Navigates to the Indegene website and retrieves the page title to verify the page loaded correctly

Starting URL: https://www.indegene.com

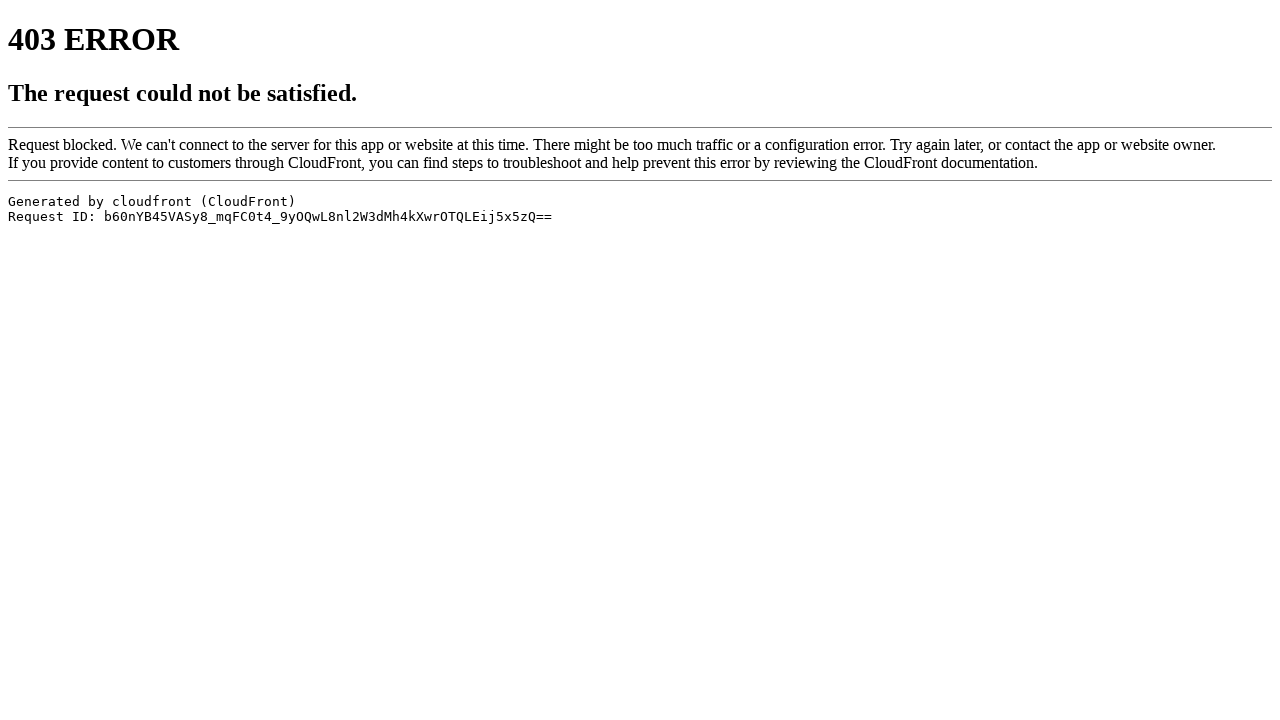

Navigated to Indegene website
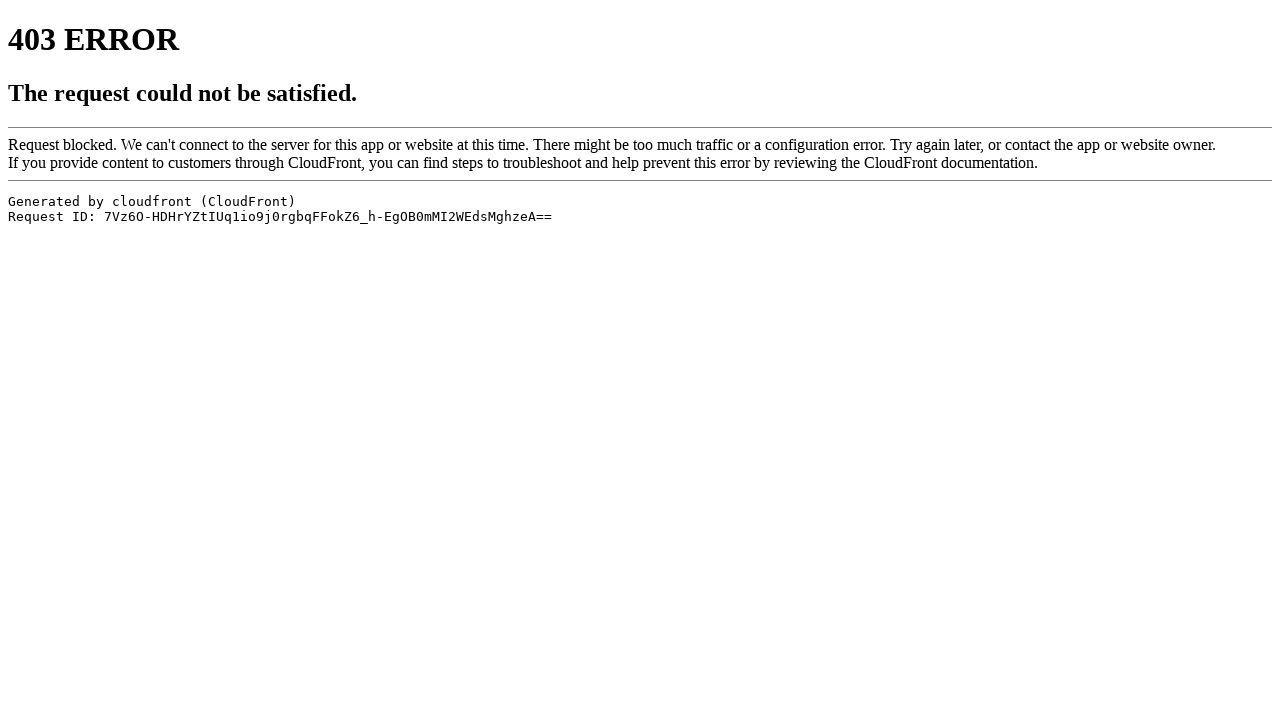

Page loaded successfully (domcontentloaded)
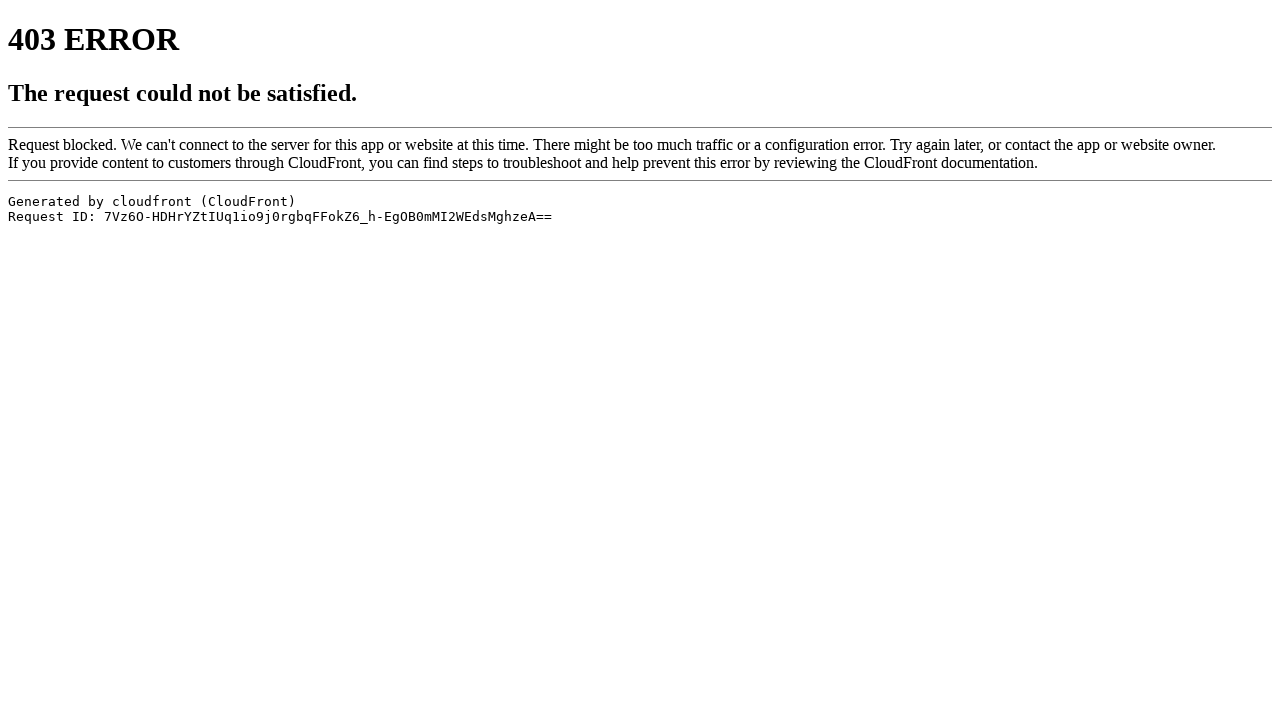

Retrieved page title: ERROR: The request could not be satisfied
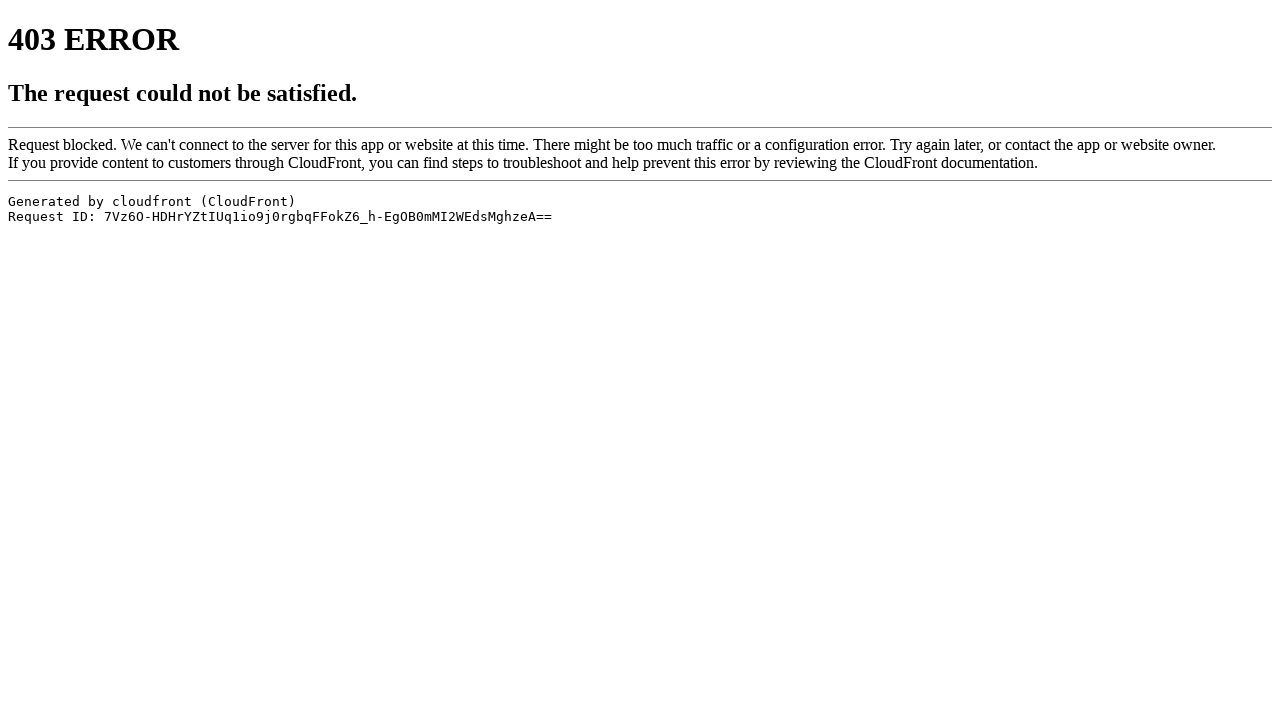

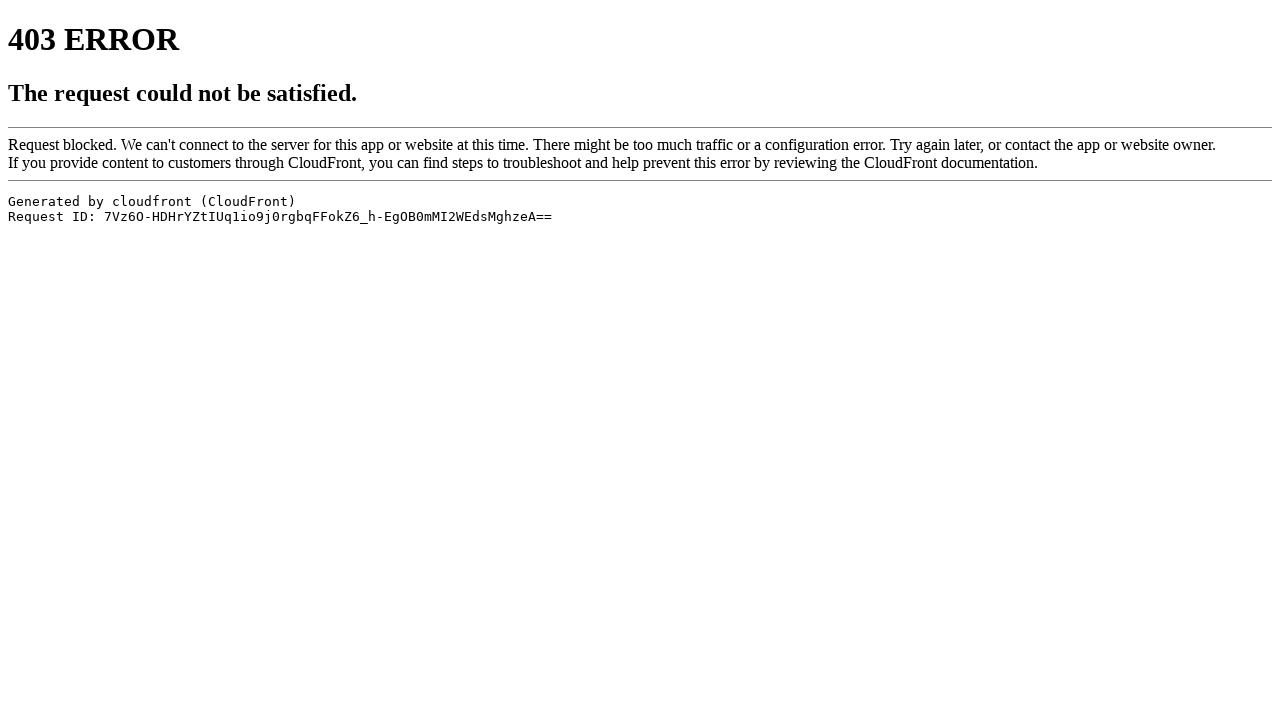